Tests drag and drop functionality on jQuery UI demo page by dragging an element to a droppable area and then performing drag operations

Starting URL: https://jqueryui.com/droppable/

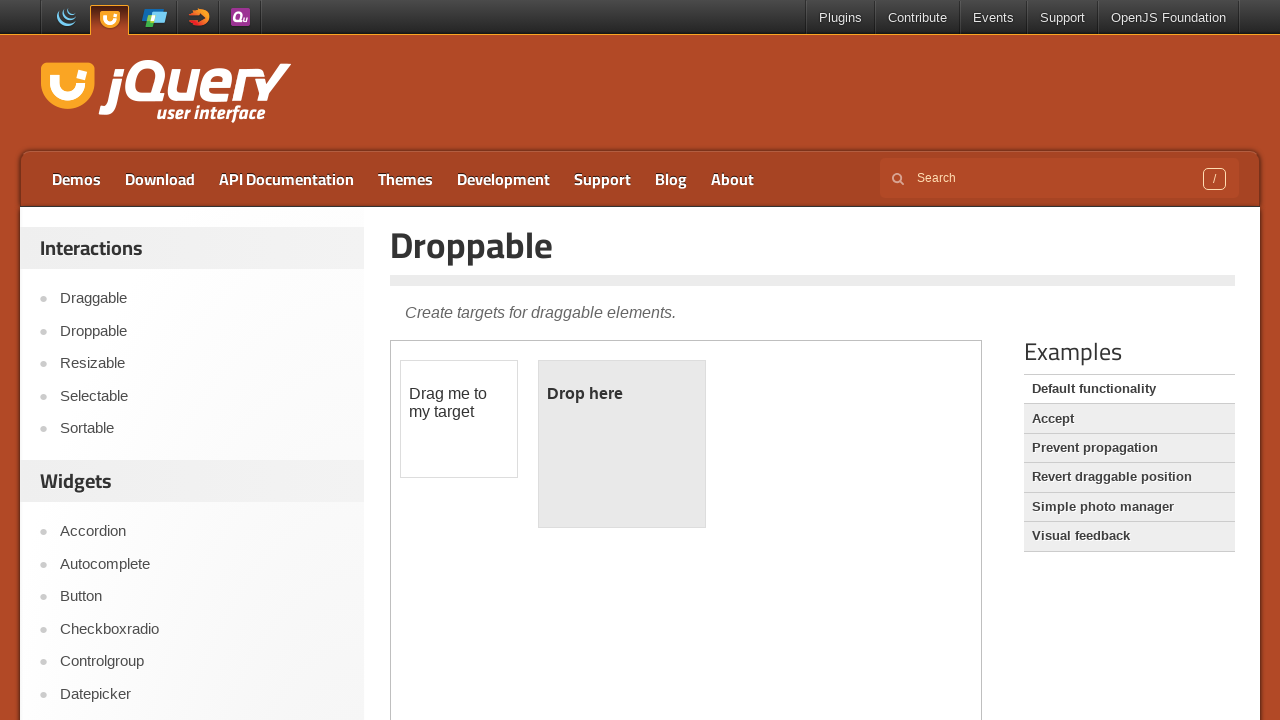

Located iframe containing the droppable demo
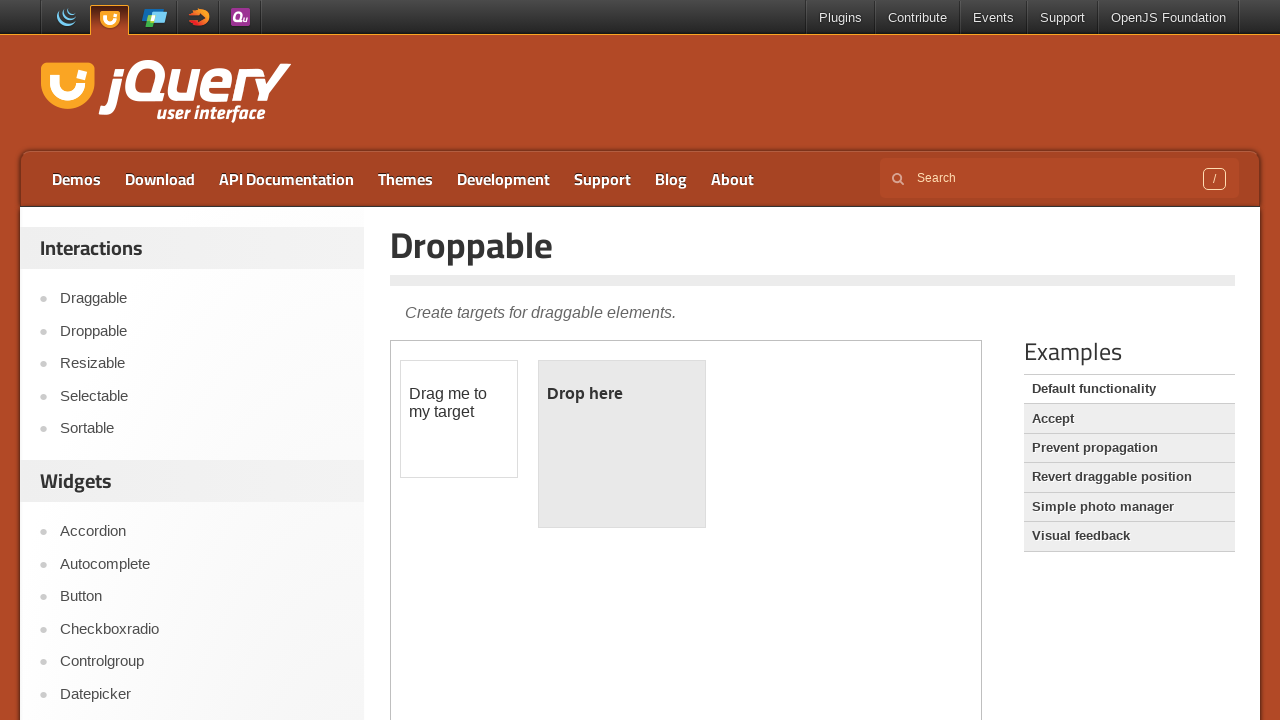

Located draggable element
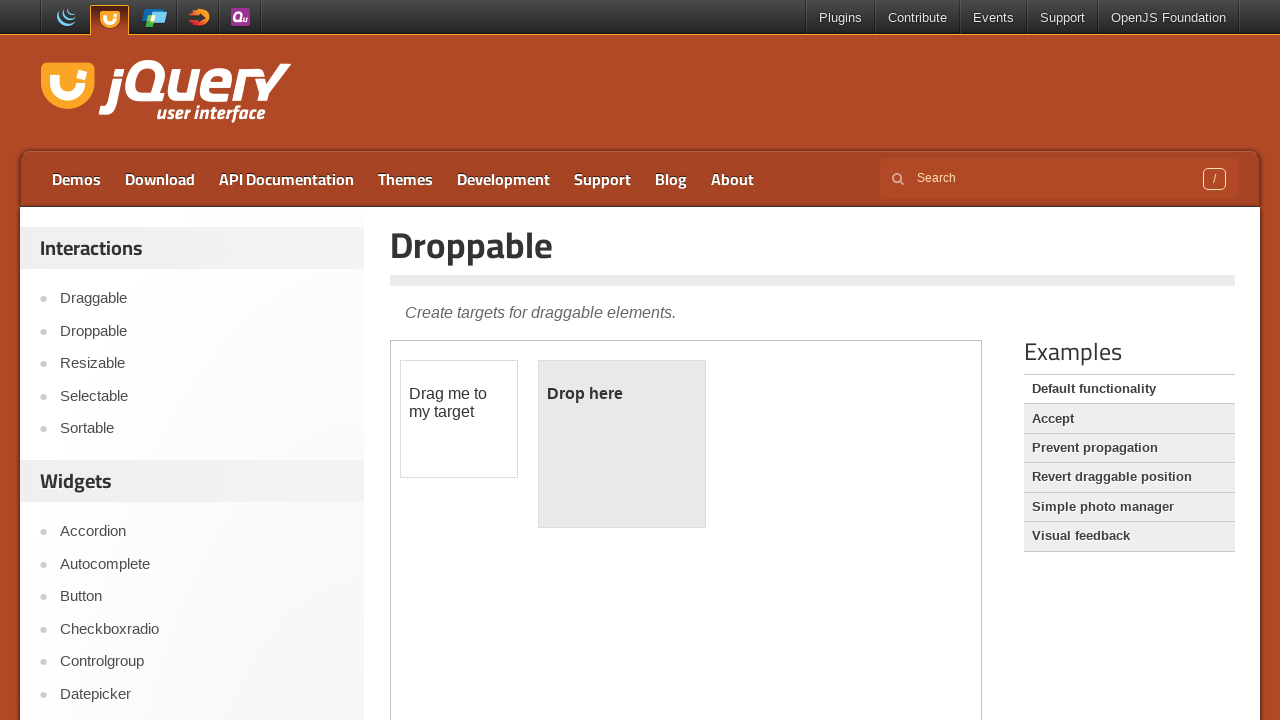

Located droppable target area
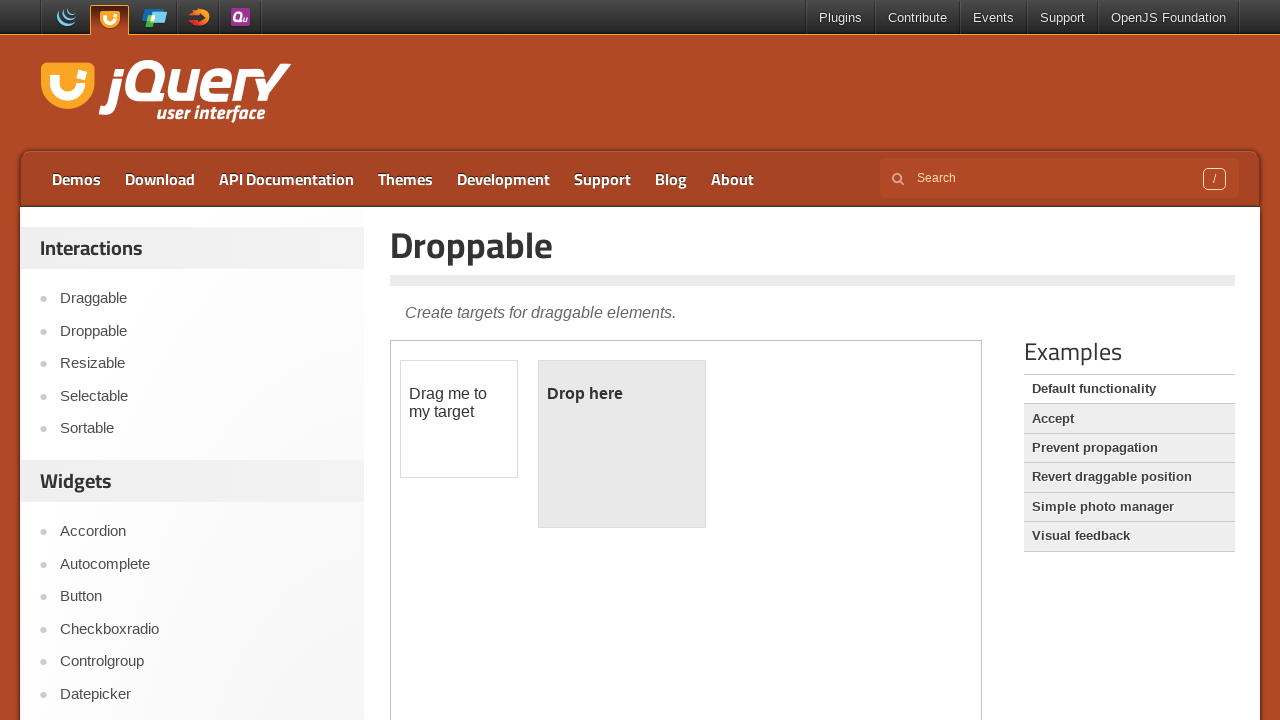

Dragged element from draggable area to droppable area at (622, 444)
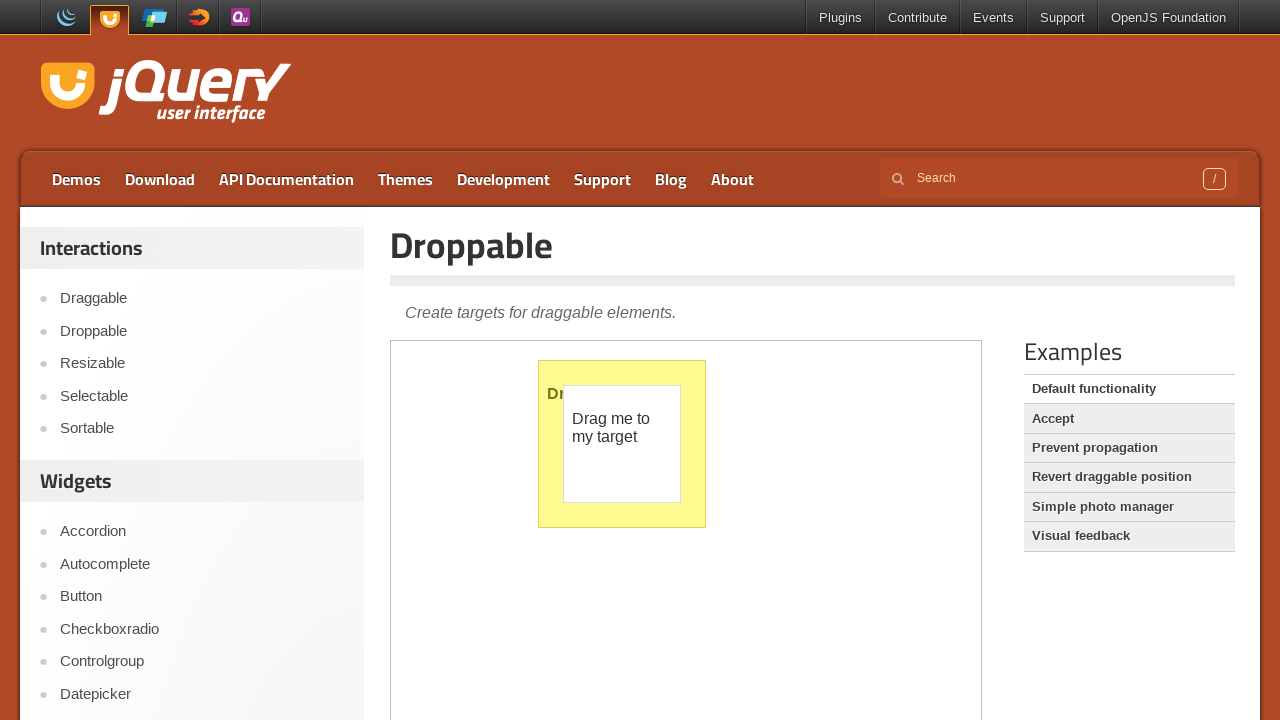

Clicked on Draggable link to navigate to draggable demo page at (1129, 477) on a:text('Draggable')
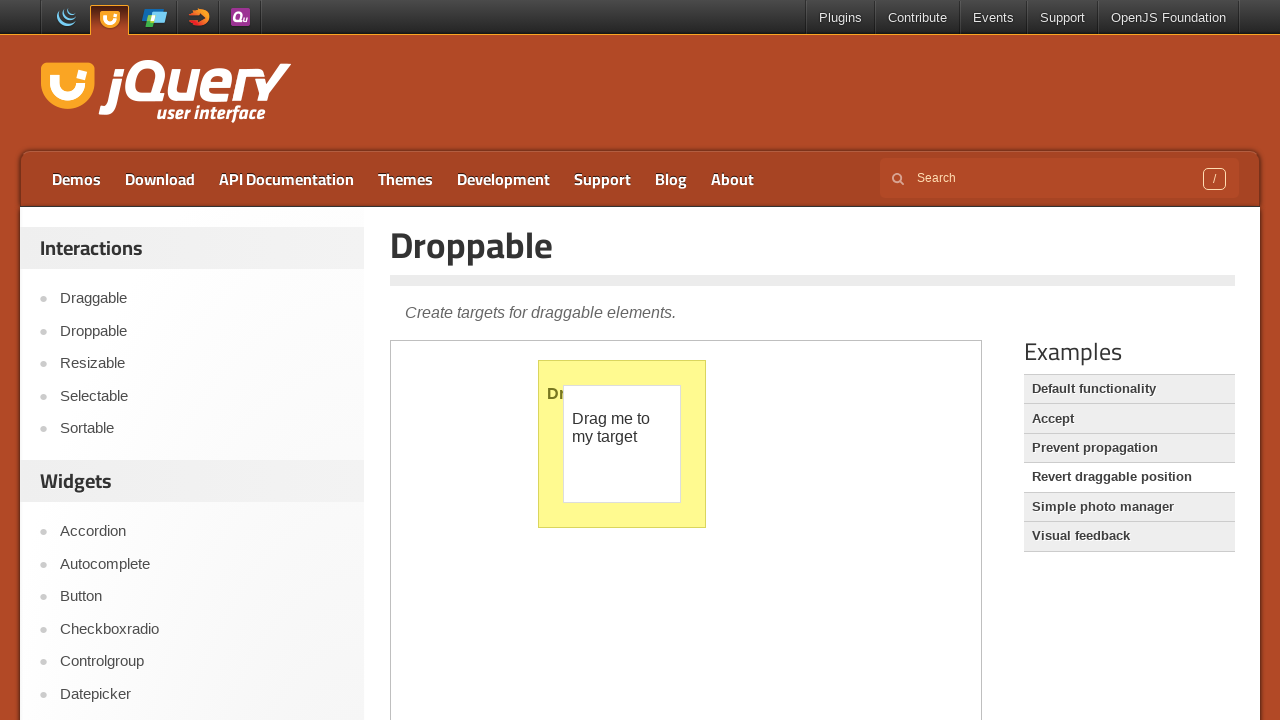

Located iframe containing the draggable demo
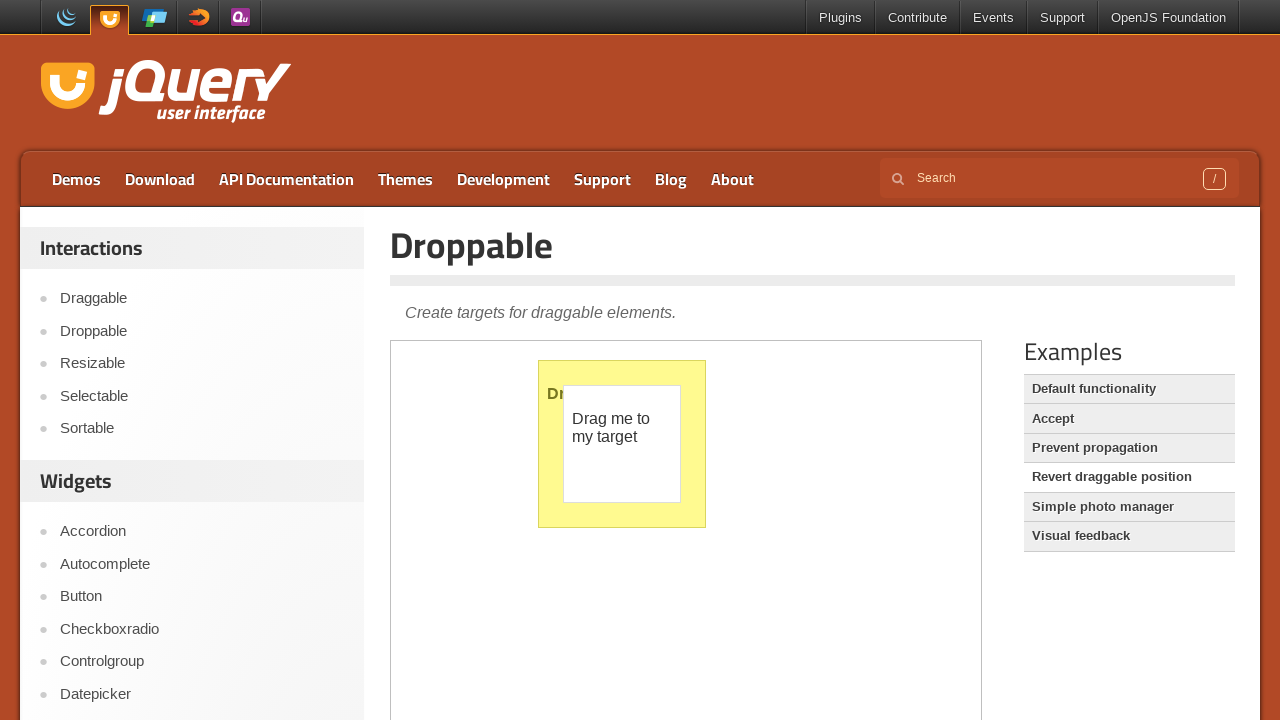

Located draggable element in draggable demo
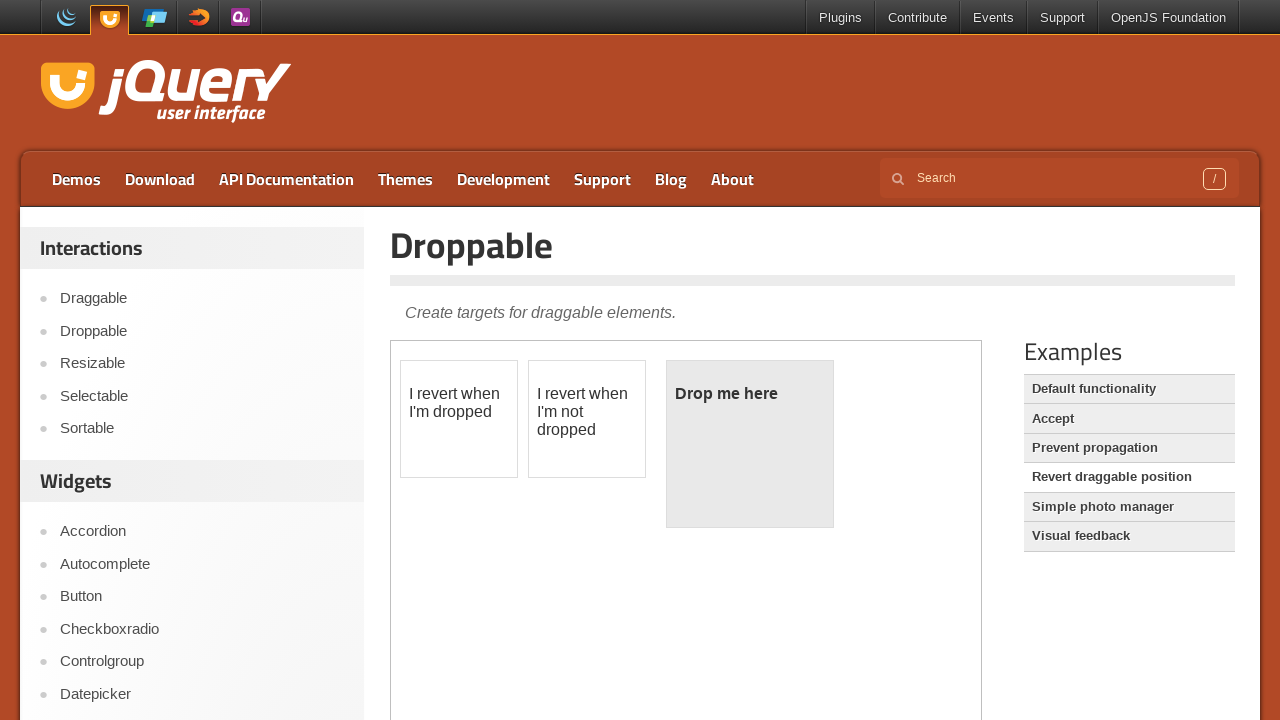

Dragged element 100 pixels to the right using source and target positions at (501, 361)
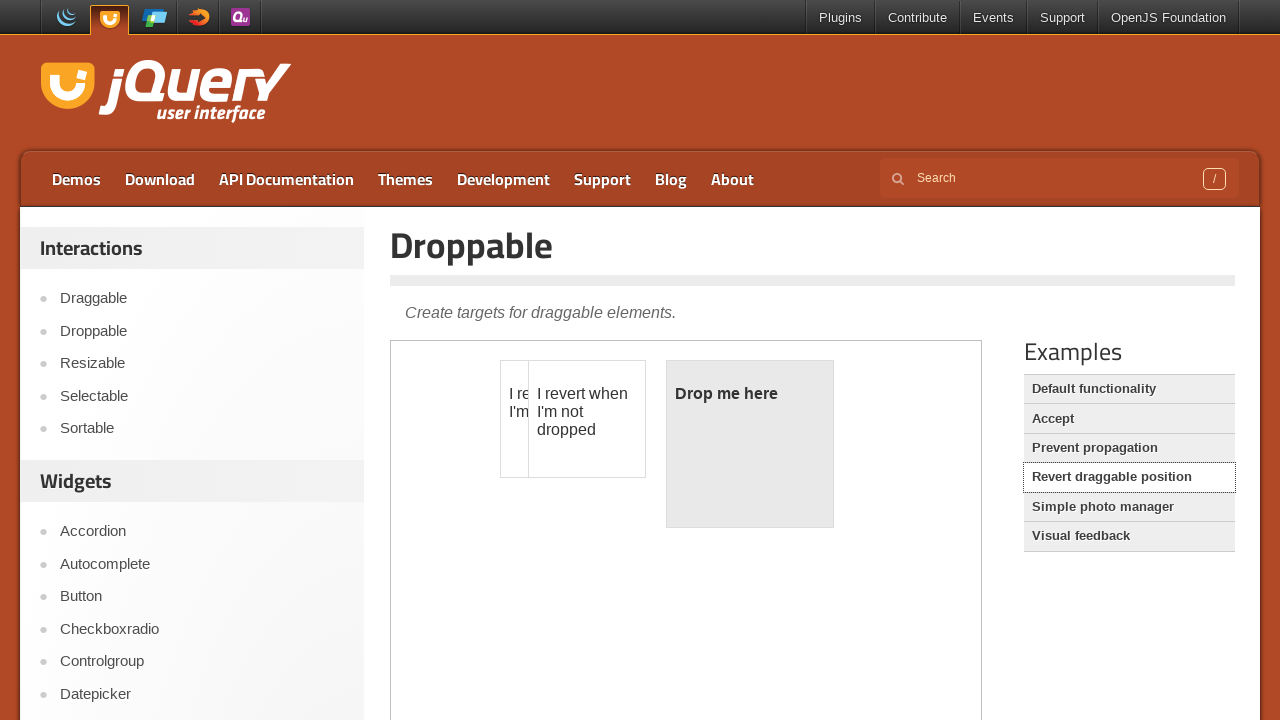

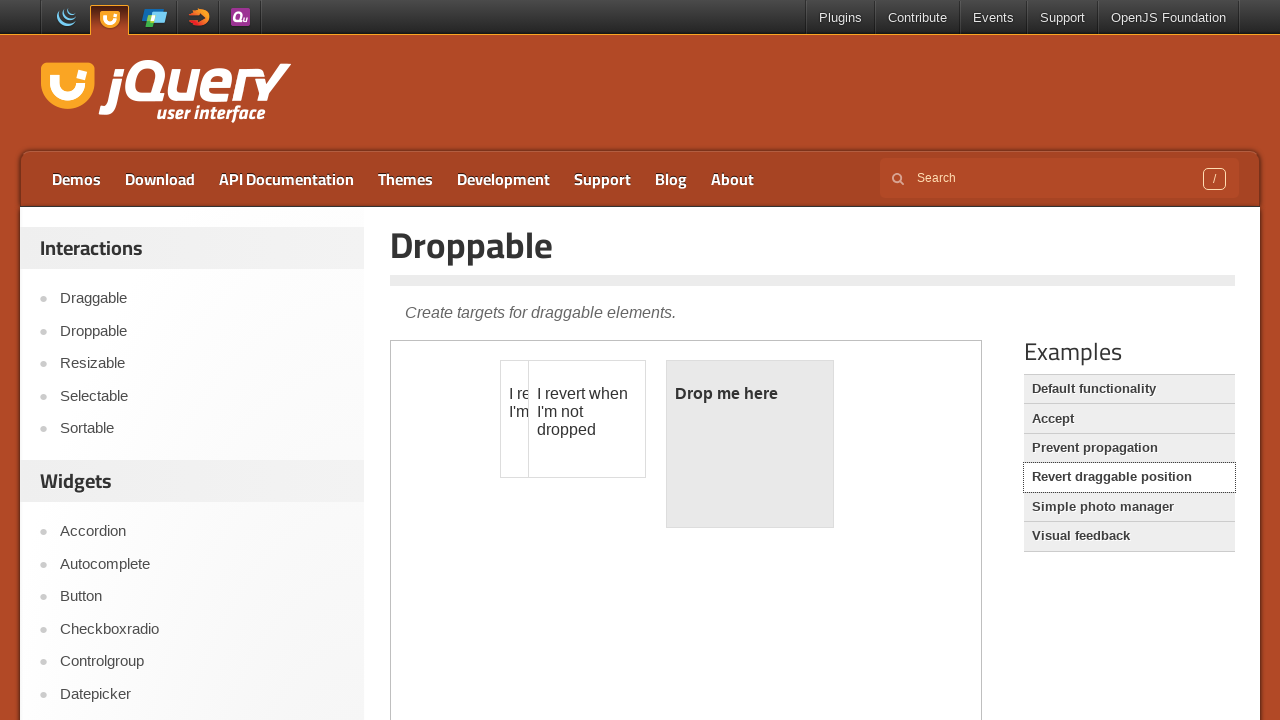